Tests window handling functionality by navigating to a page, clicking a link that opens a new window, verifying page content and titles, and navigating back

Starting URL: https://the-internet.herokuapp.com/windows

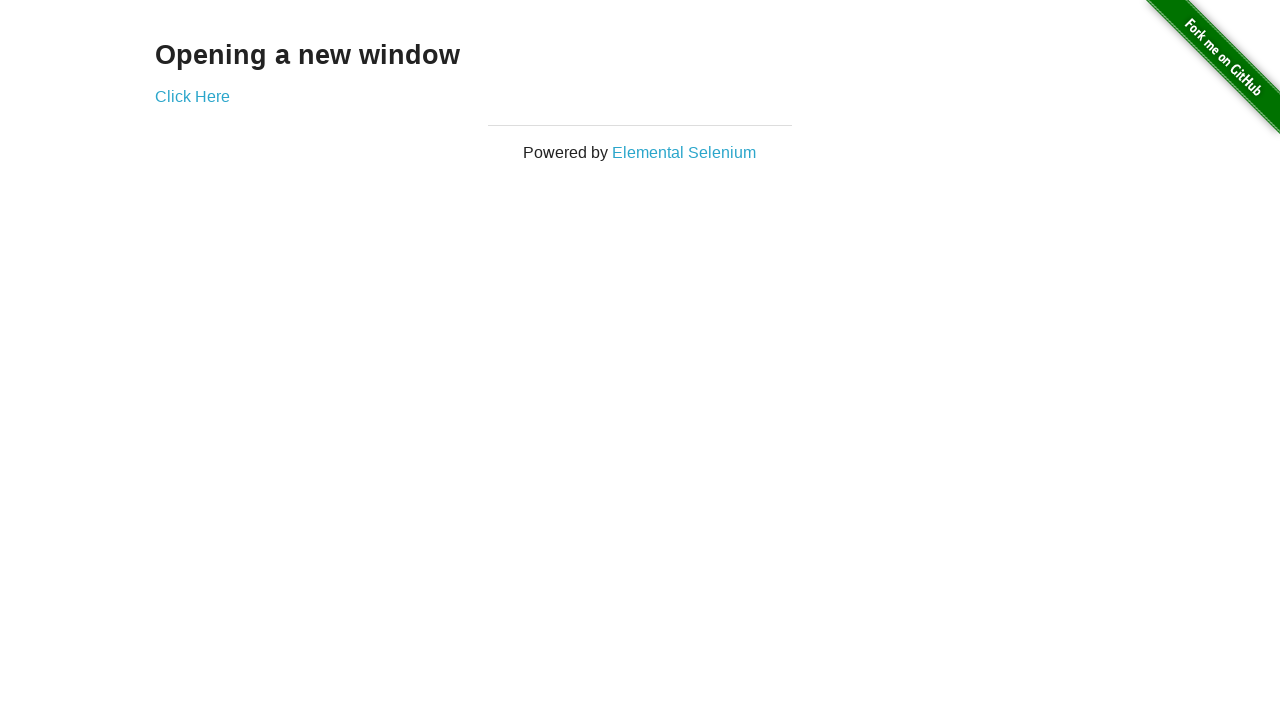

Located h3 heading element
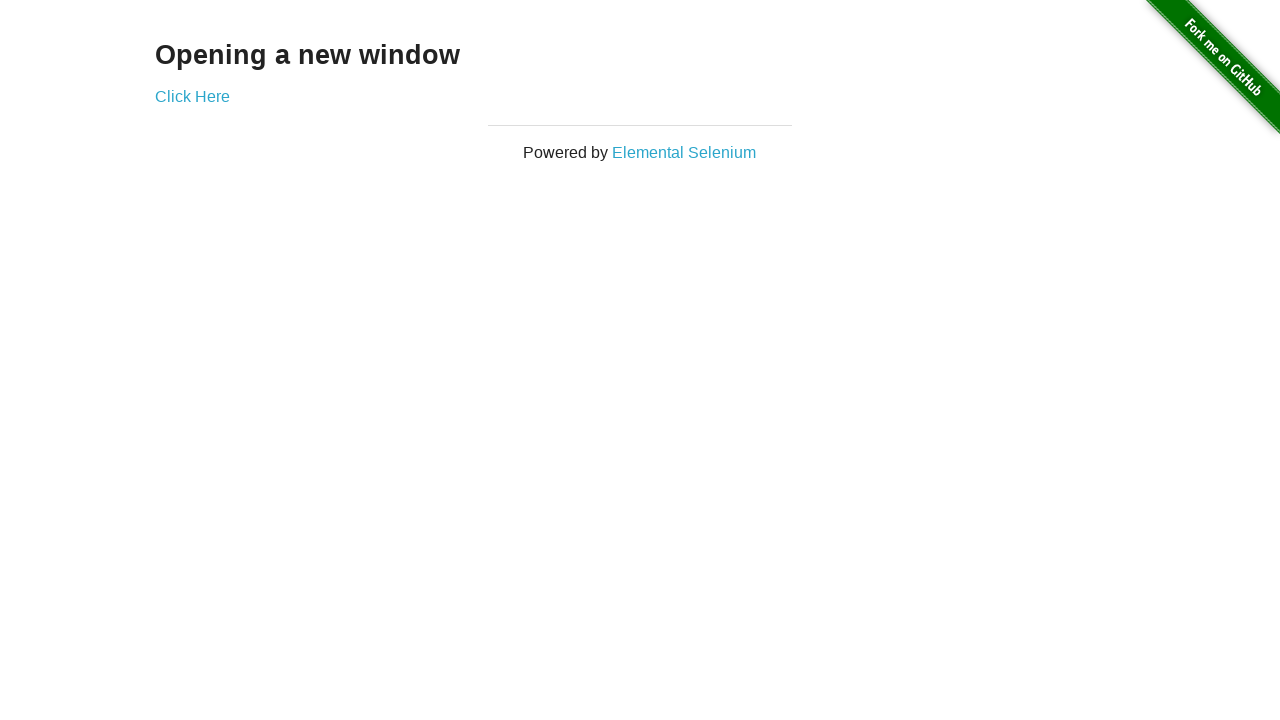

Verified page heading text is 'Opening a new window'
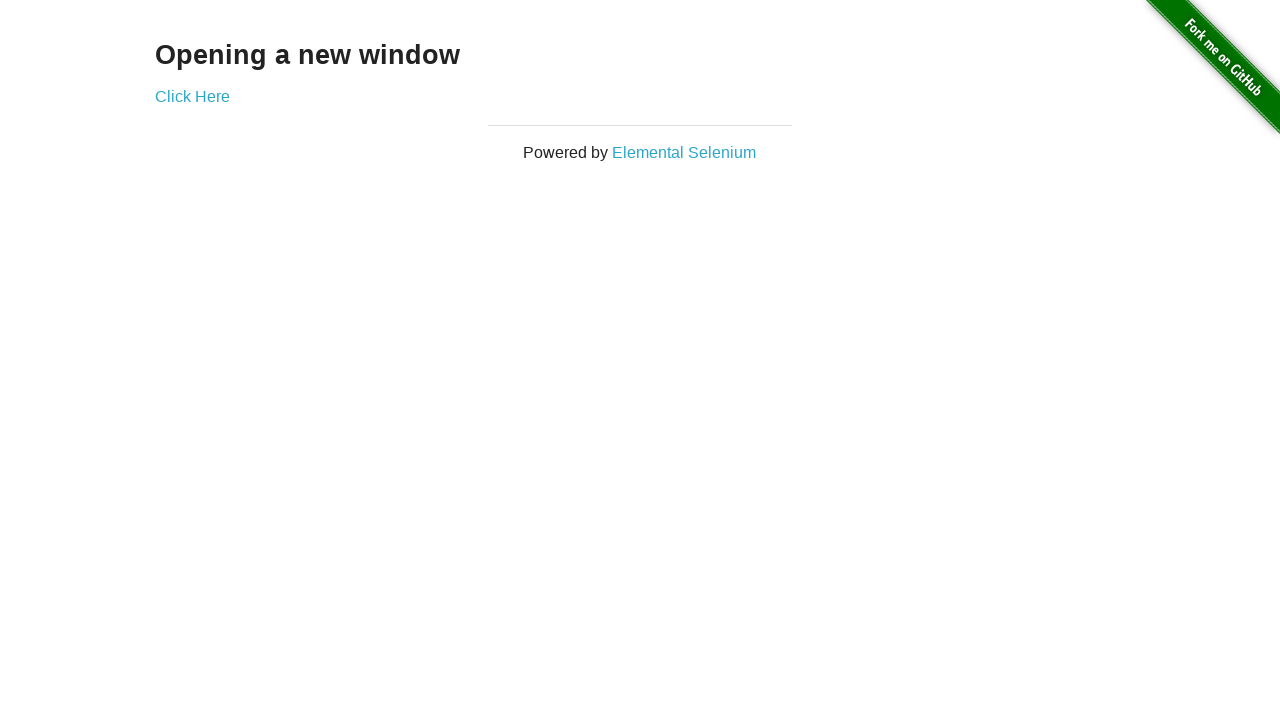

Verified page title is 'The Internet'
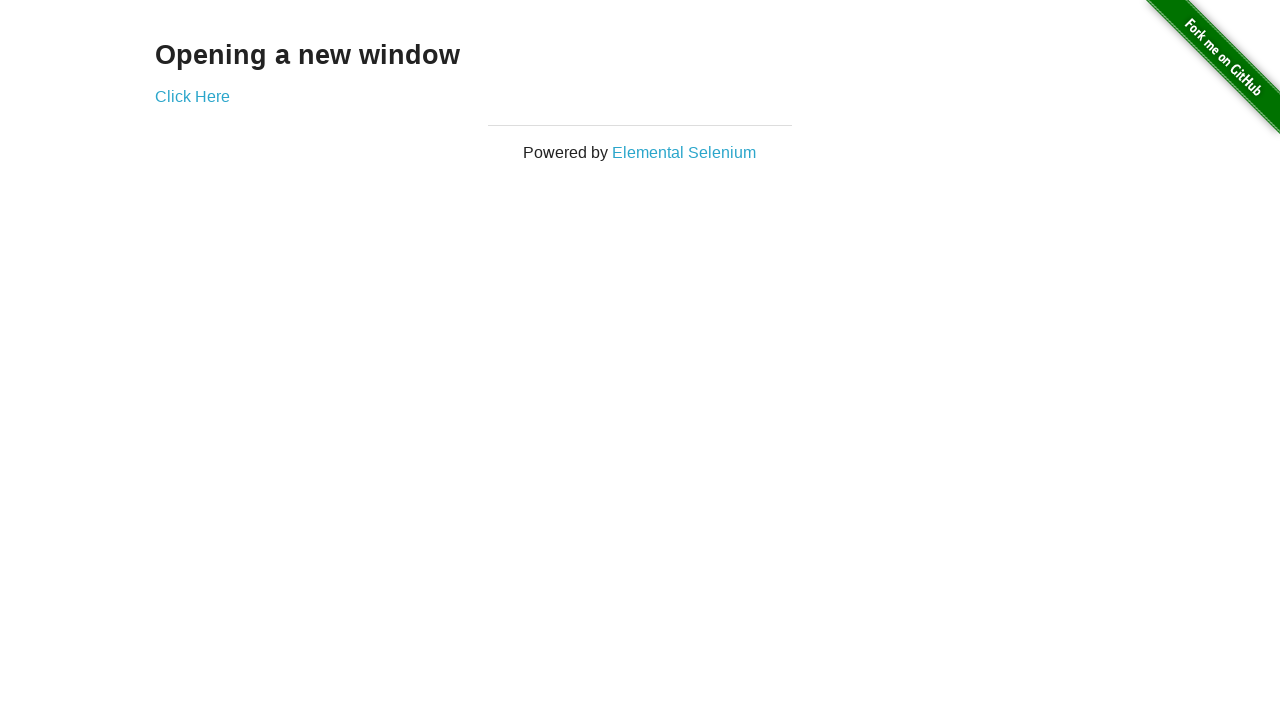

Clicked 'Click Here' link to open new window at (192, 96) on a:has-text('Click Here')
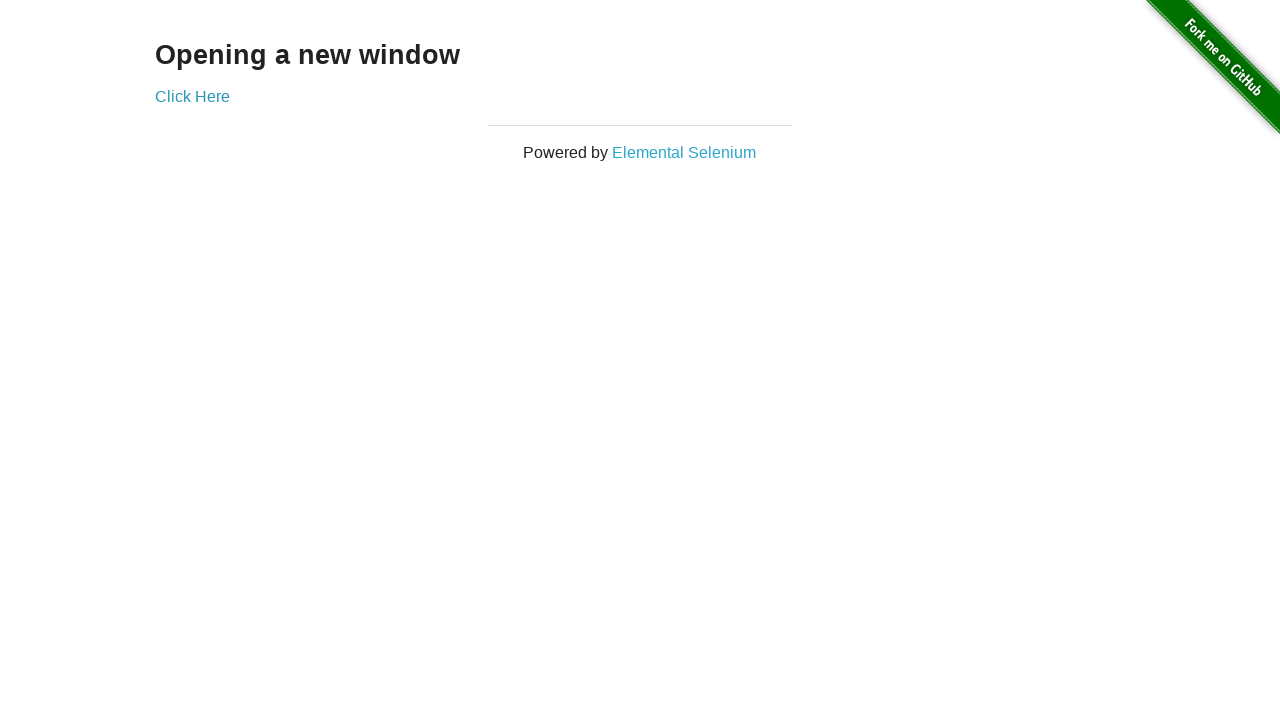

Captured new page from context
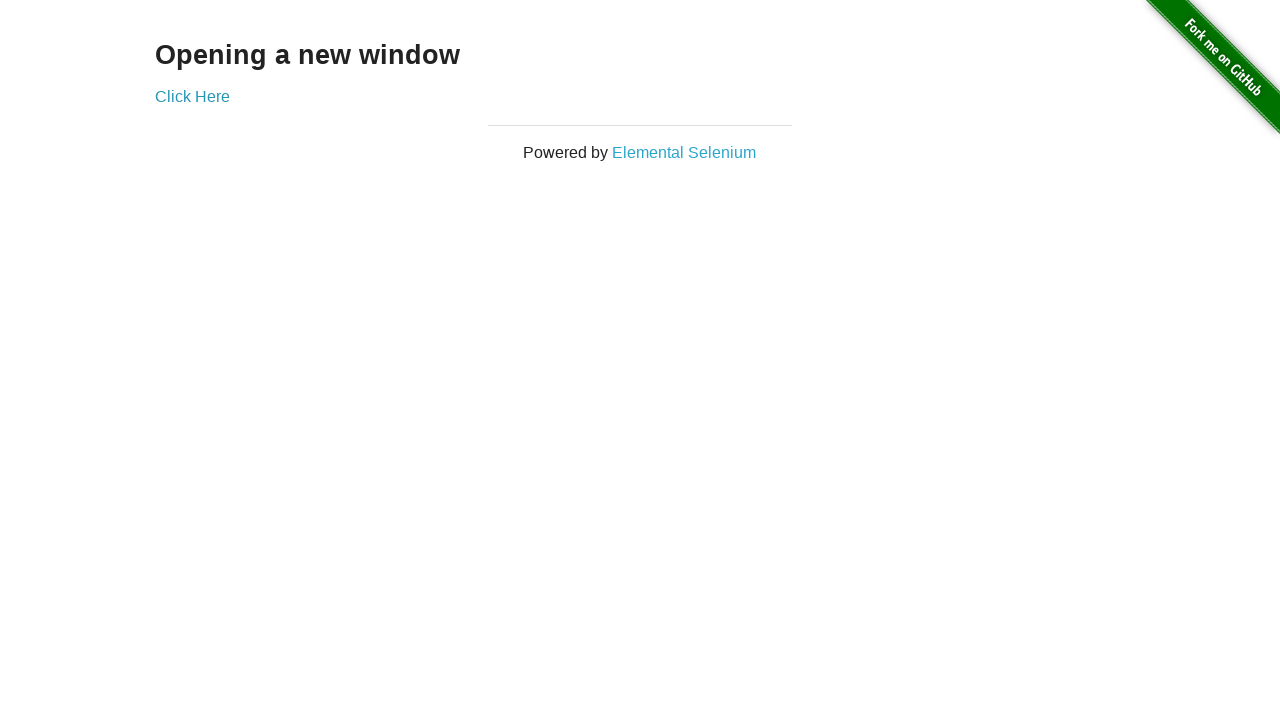

Waited for new page to load
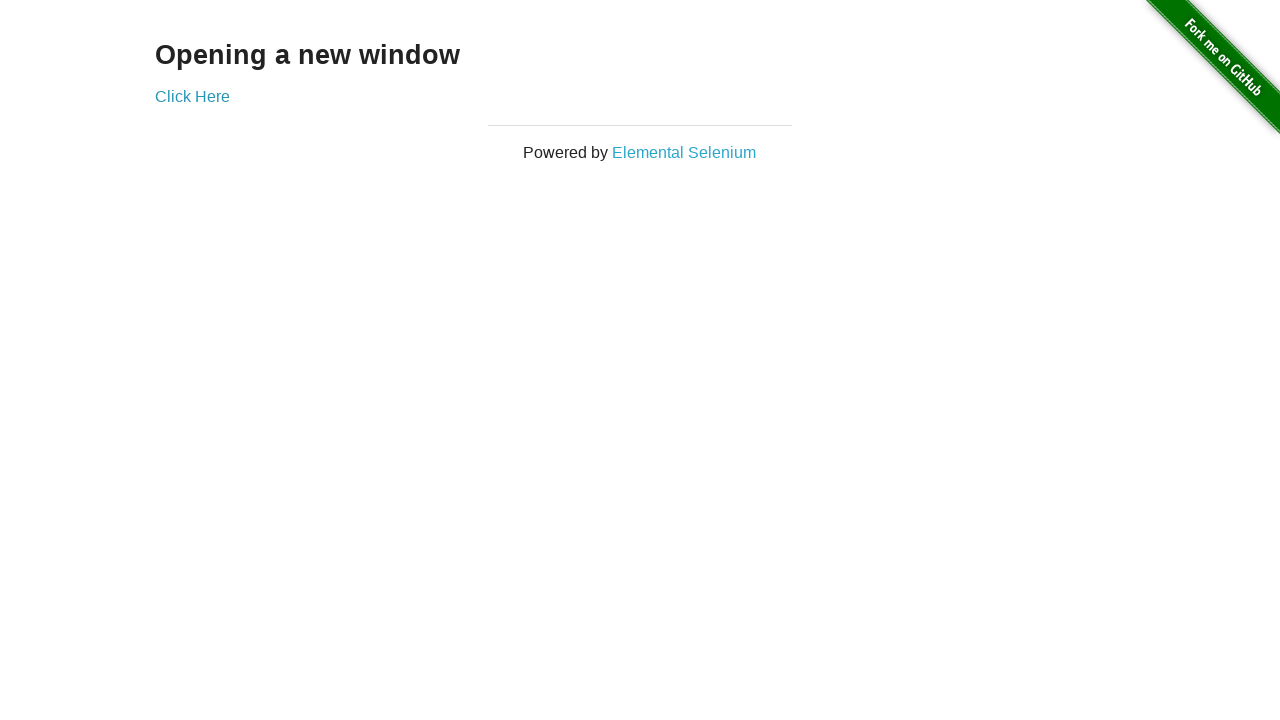

Verified new window title is 'New Window'
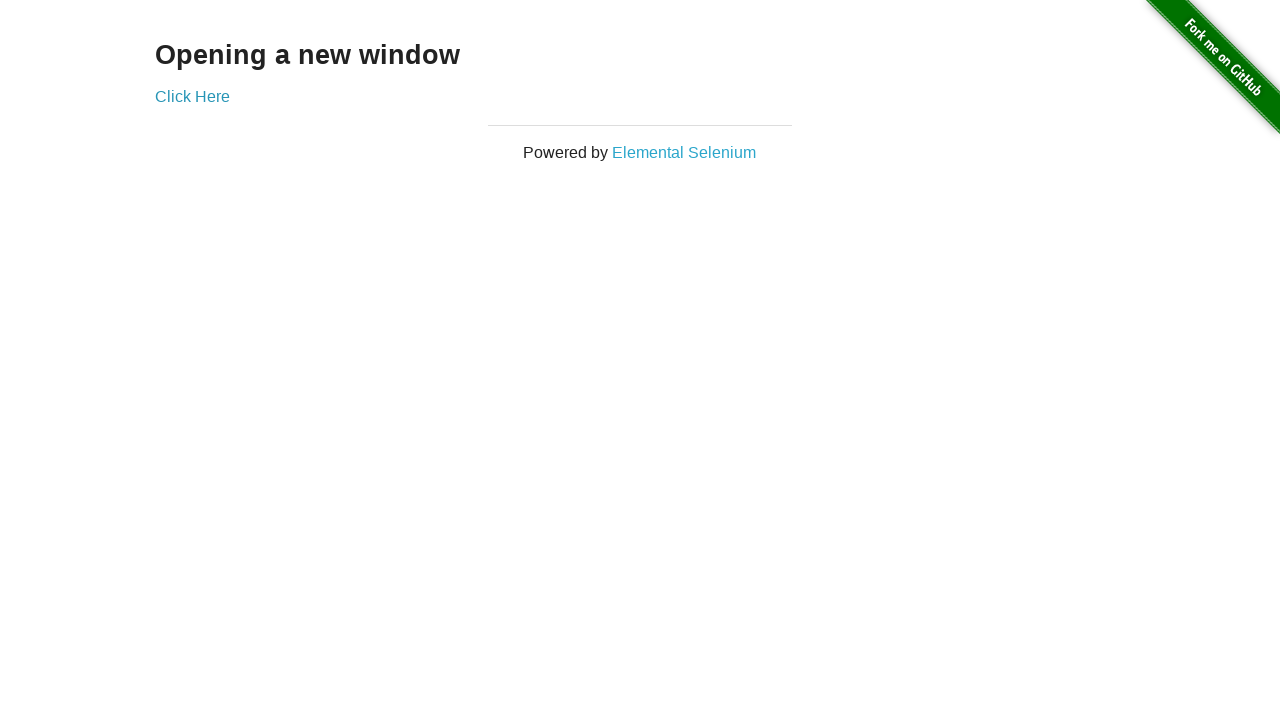

Located h3 heading element in new window
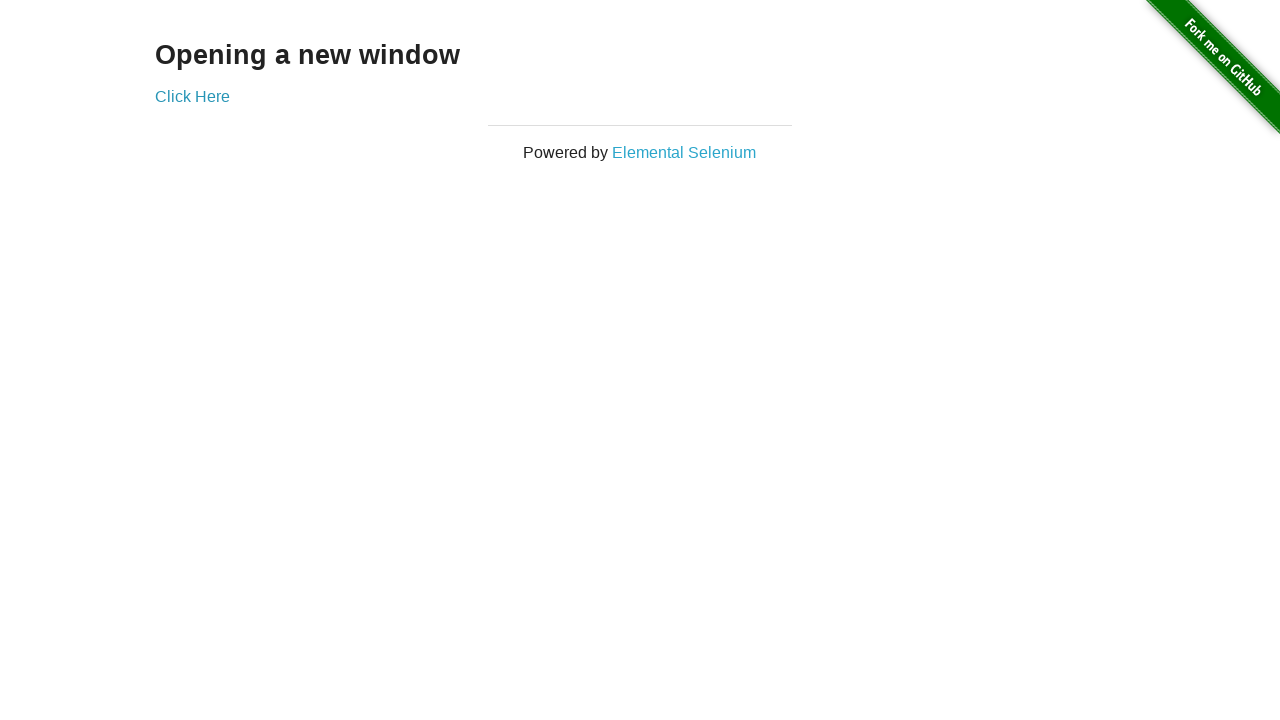

Verified new window heading text is 'New Window'
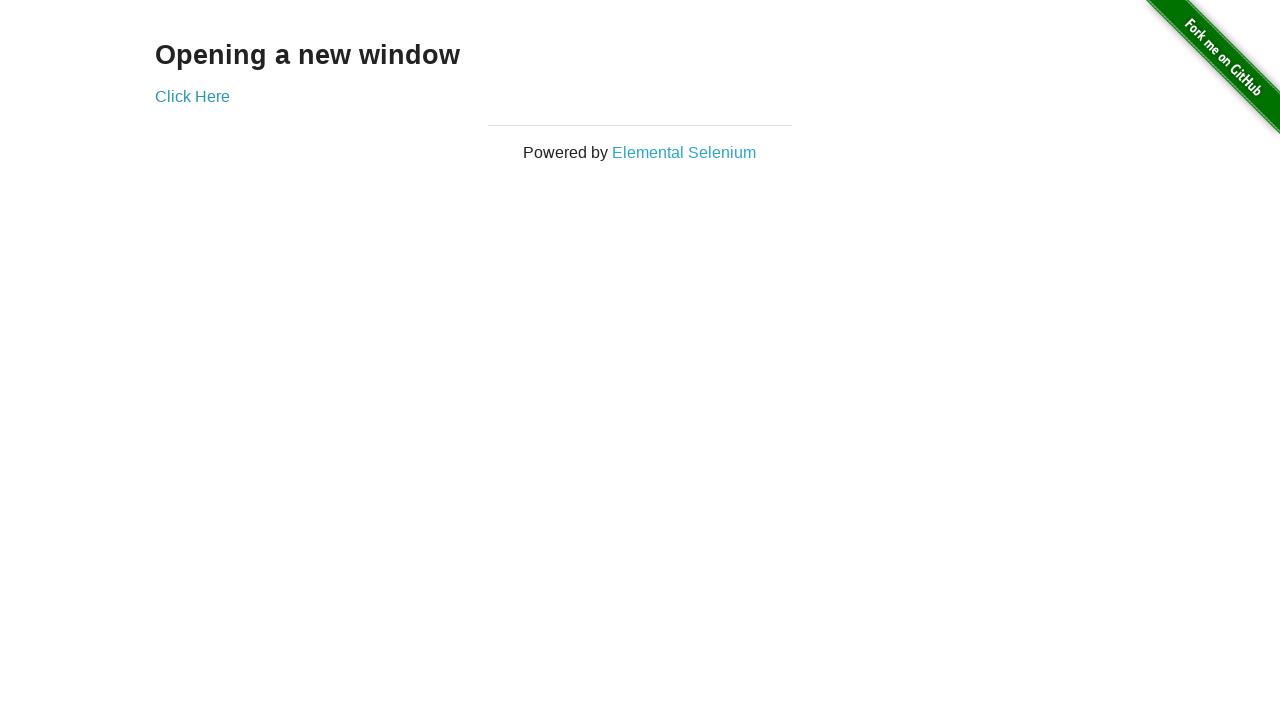

Closed new window page
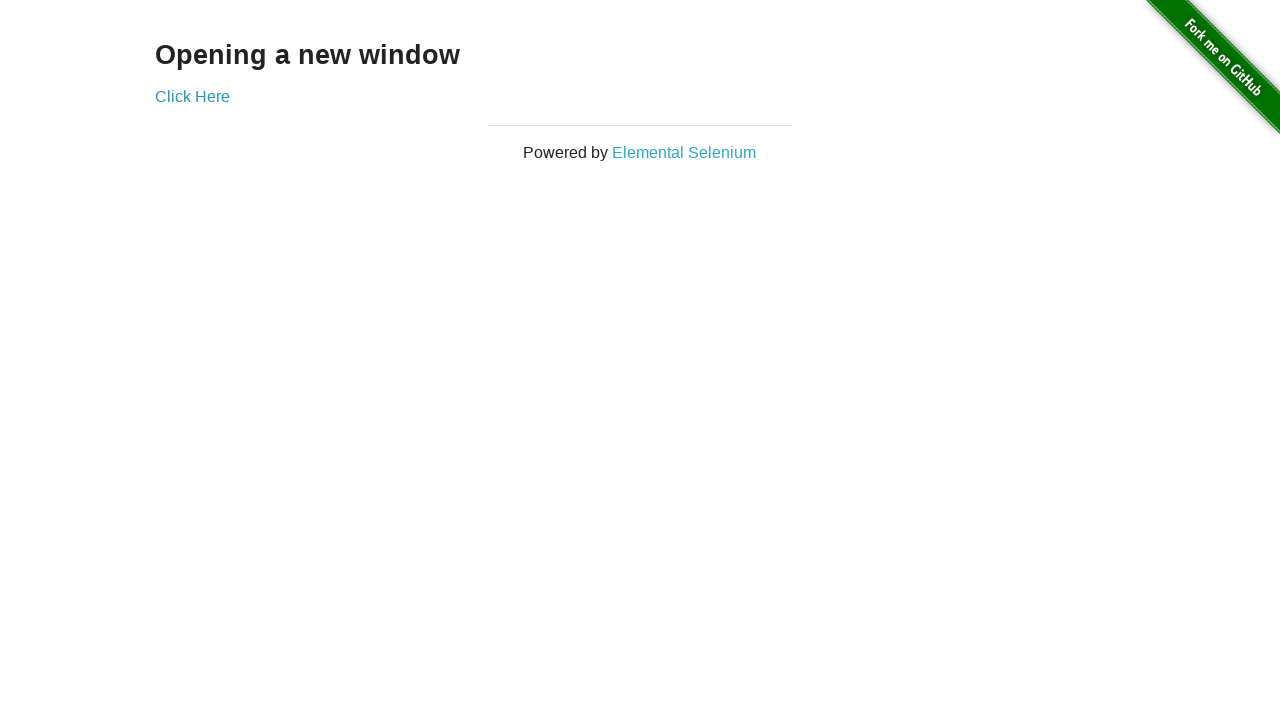

Verified original page title is 'The Internet' after closing new window
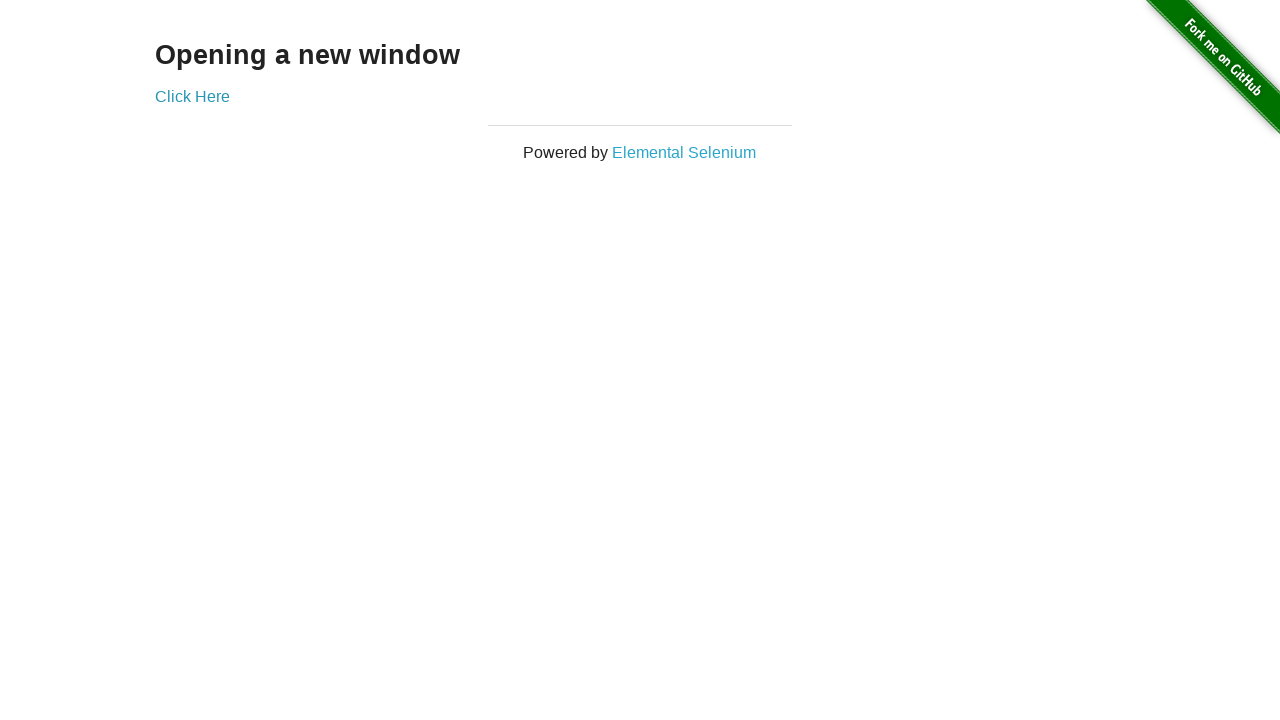

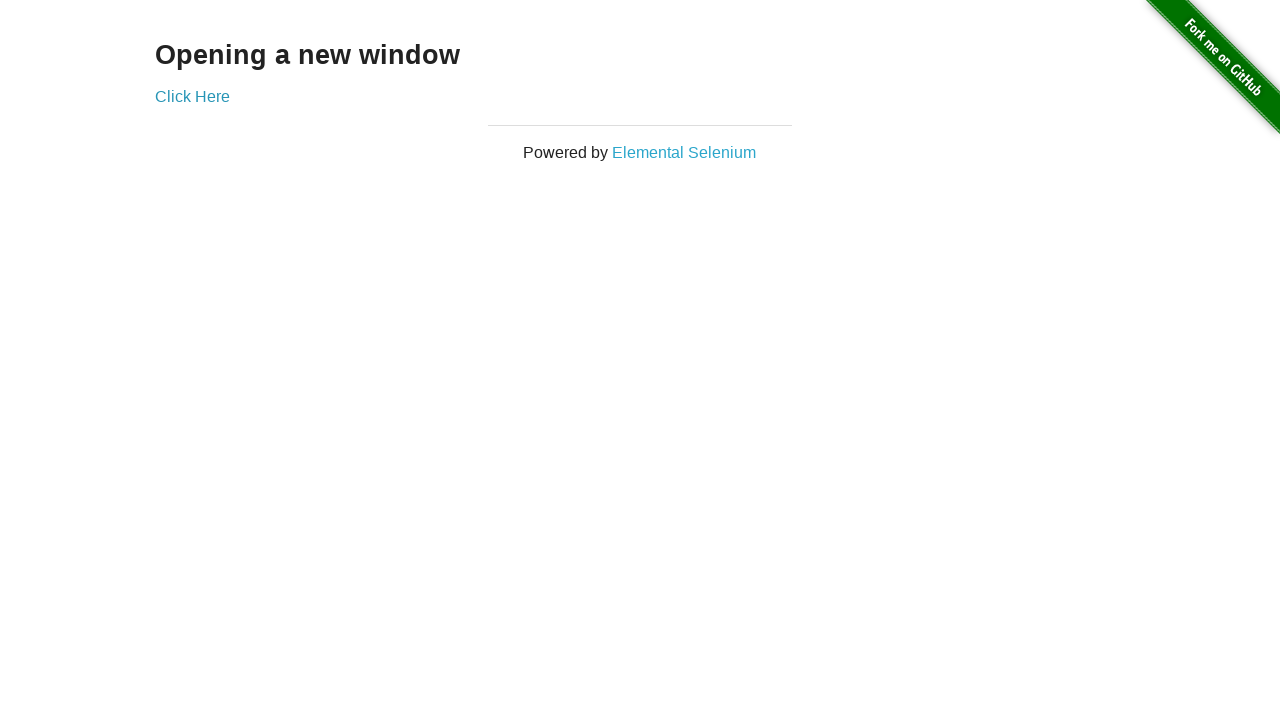